Tests drag and drop functionality on jQuery UI's demo page by dragging a draggable element onto a droppable target within an iframe

Starting URL: https://jqueryui.com/droppable/

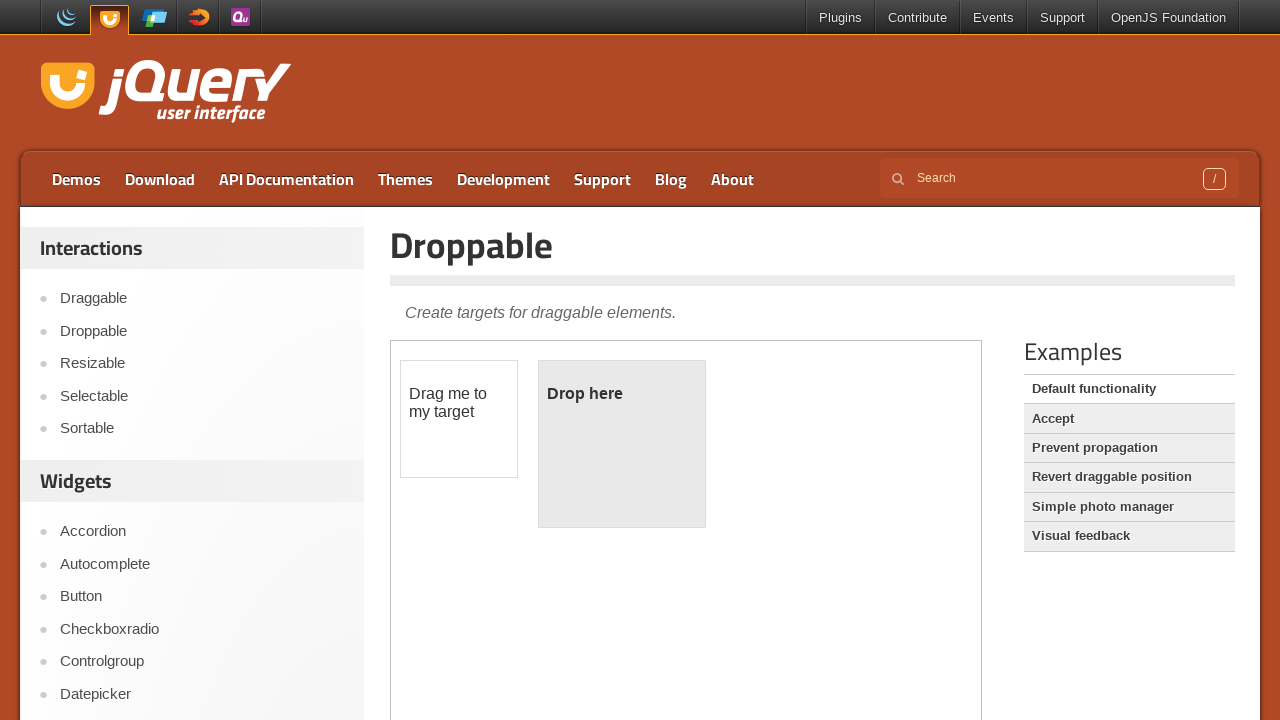

Located the demo iframe containing drag and drop elements
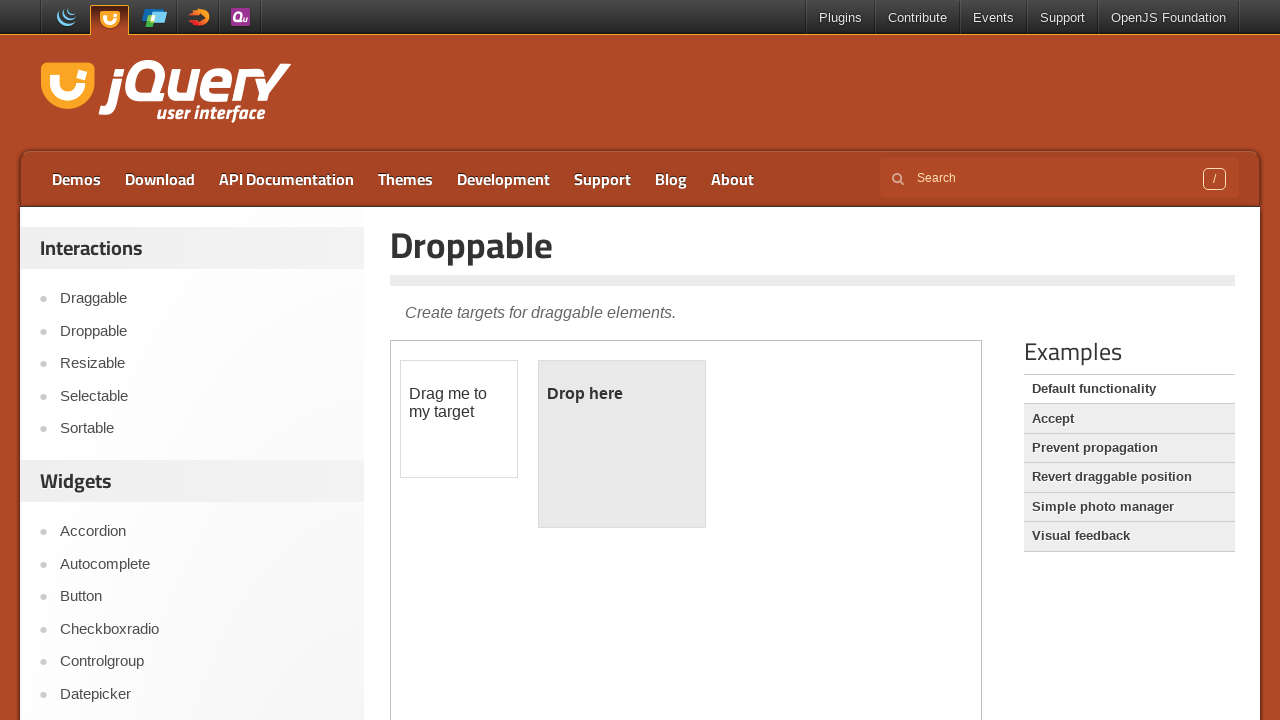

Located the draggable source element
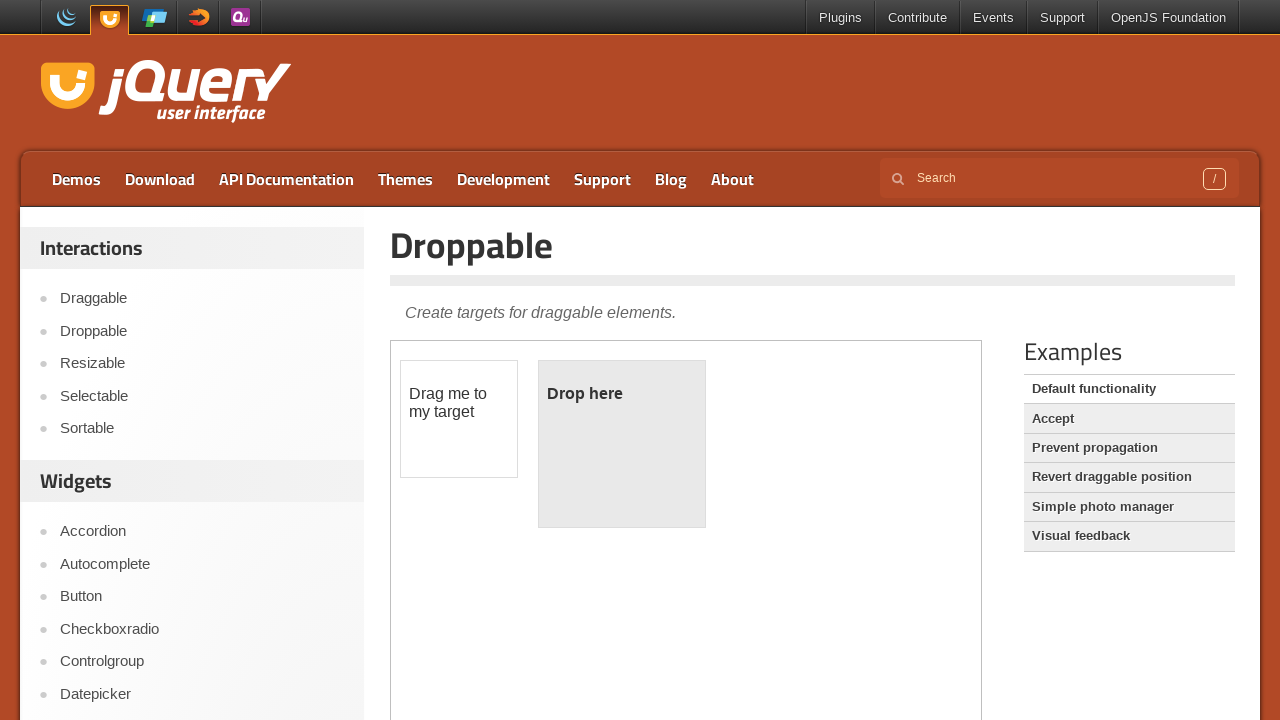

Located the droppable target element
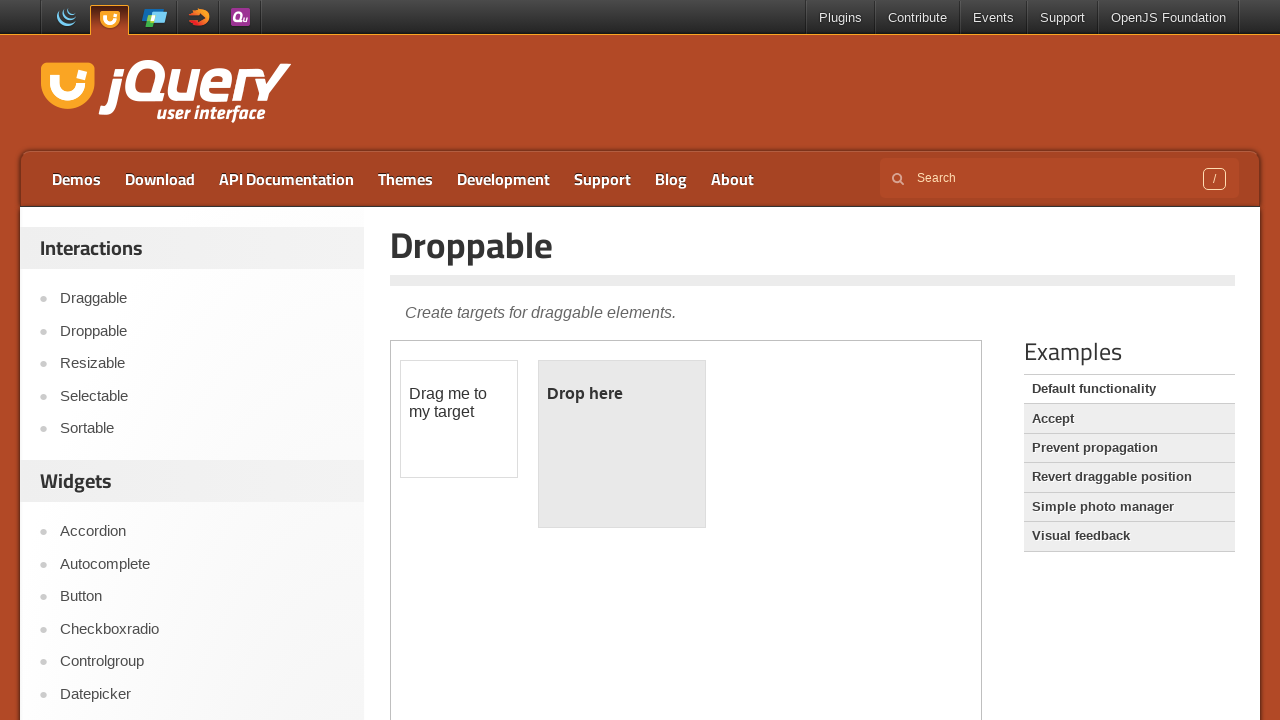

Dragged the draggable element onto the droppable target at (622, 444)
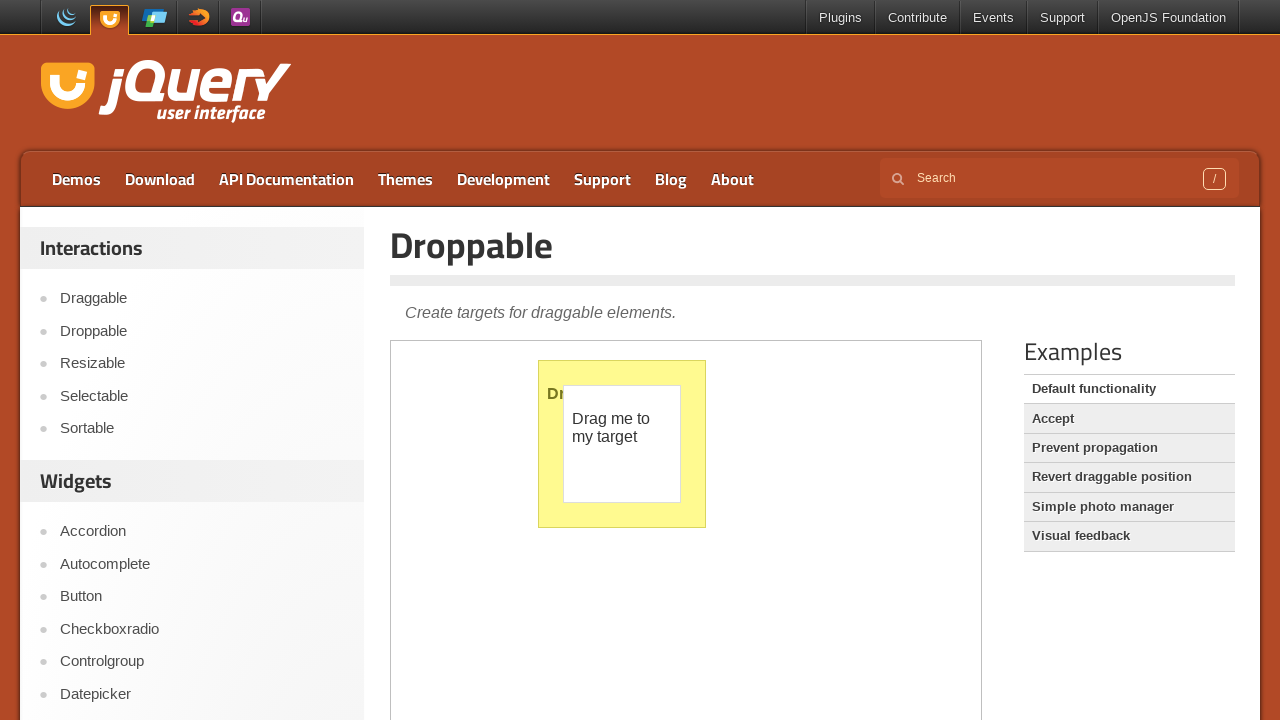

Waited 1 second for drag and drop action to complete
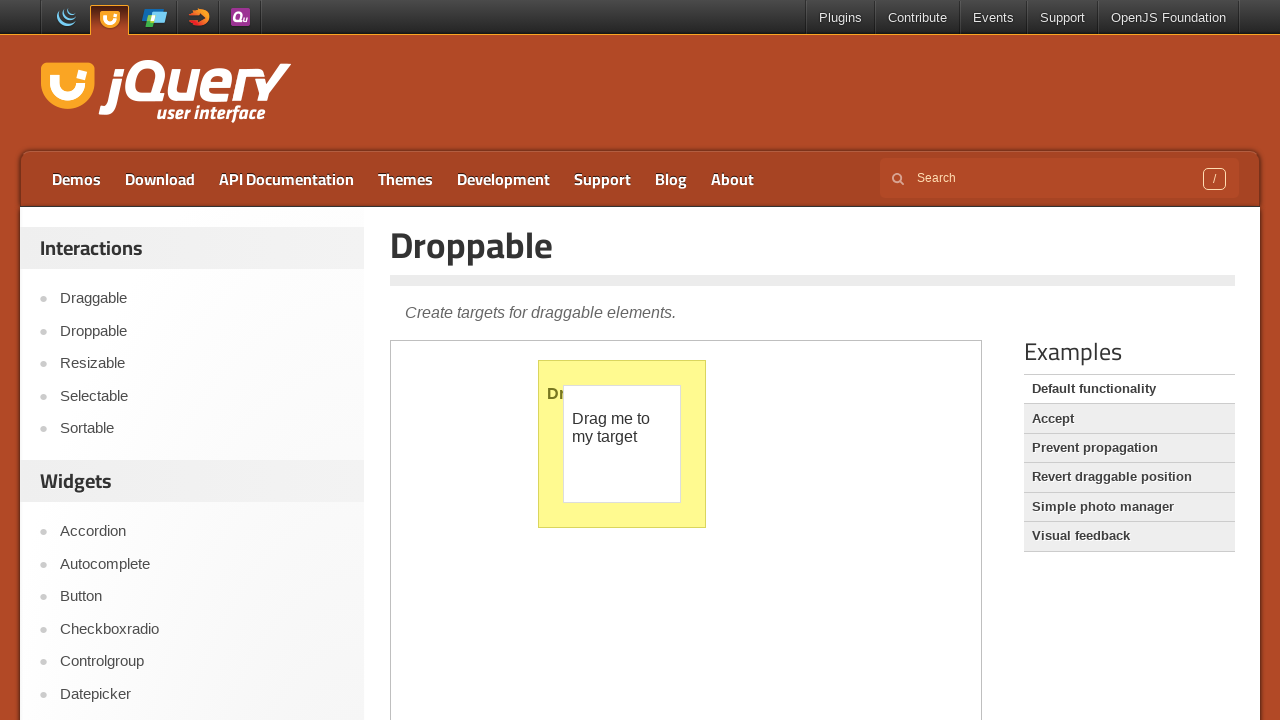

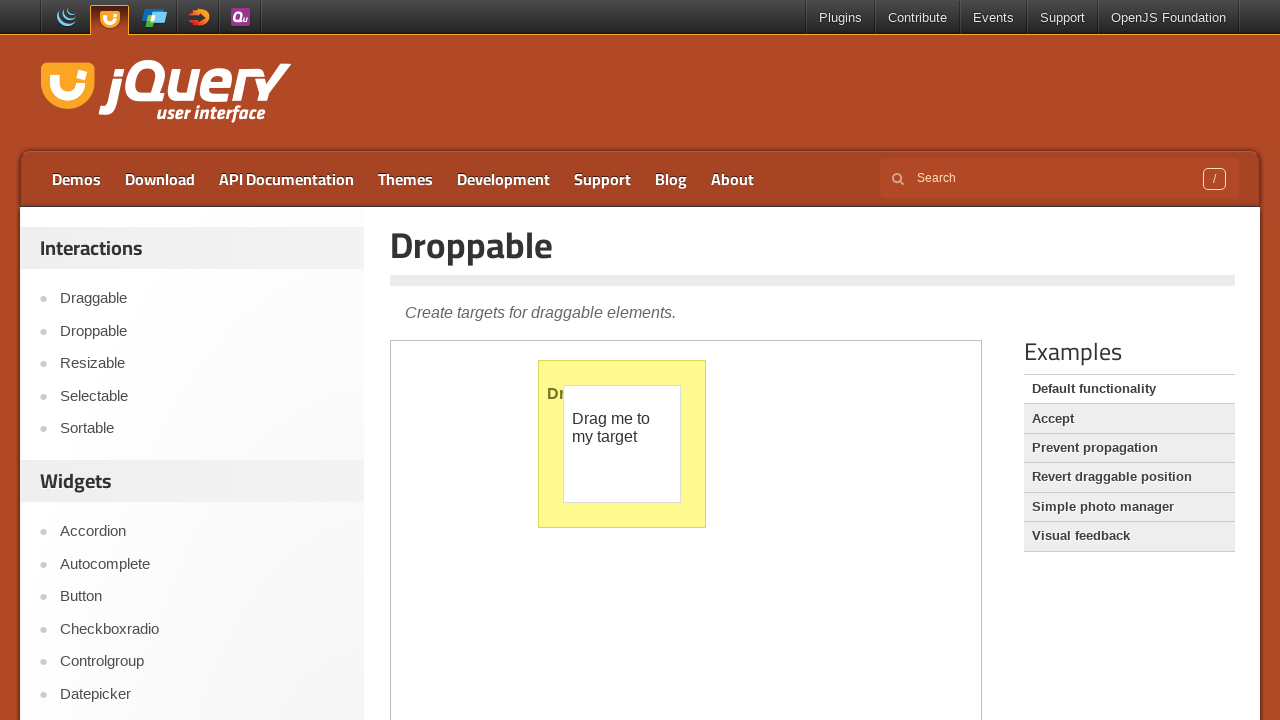